Navigates to Rediff homepage and verifies the page loads by checking the title

Starting URL: https://www.rediff.com/

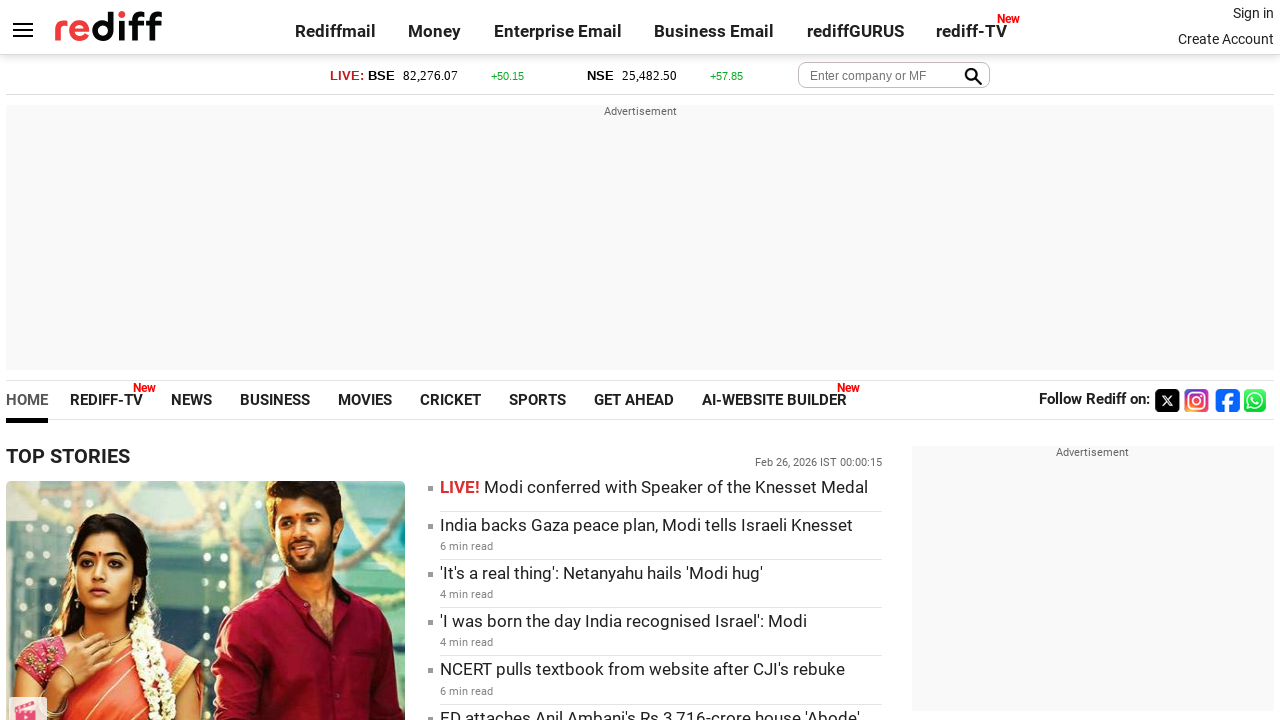

Navigated to Rediff homepage
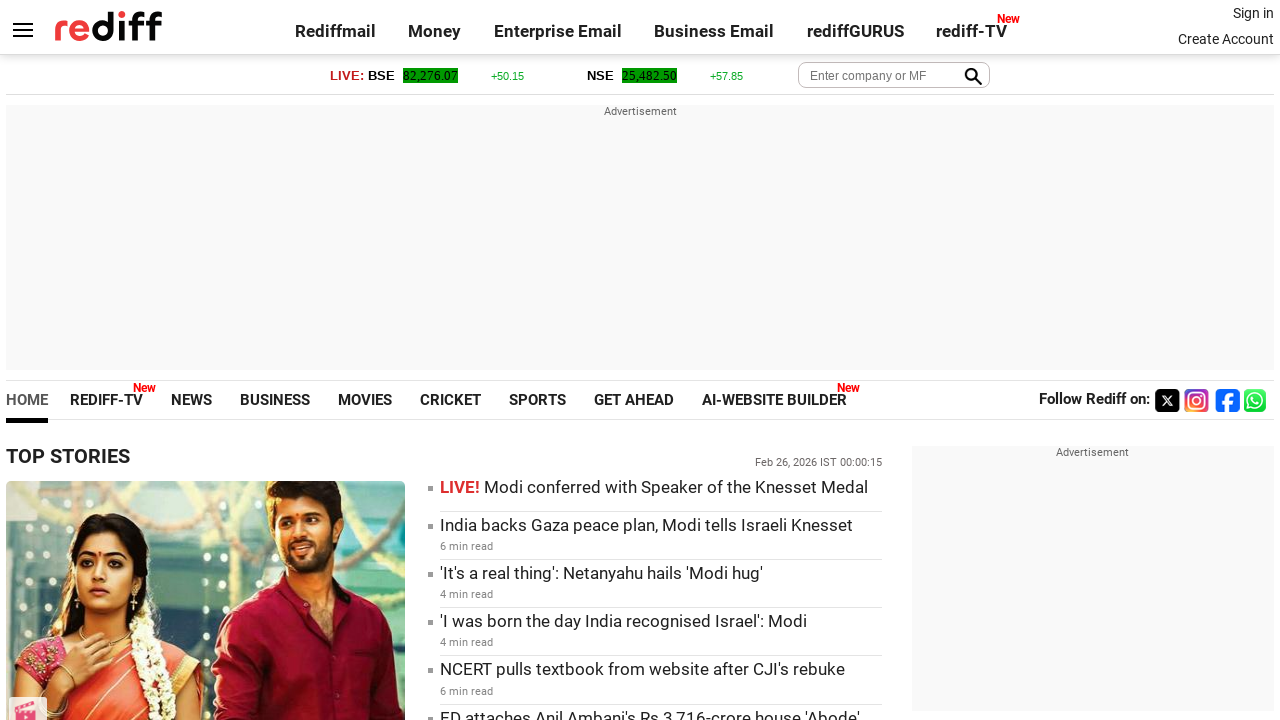

Verified page title contains 'Rediff'
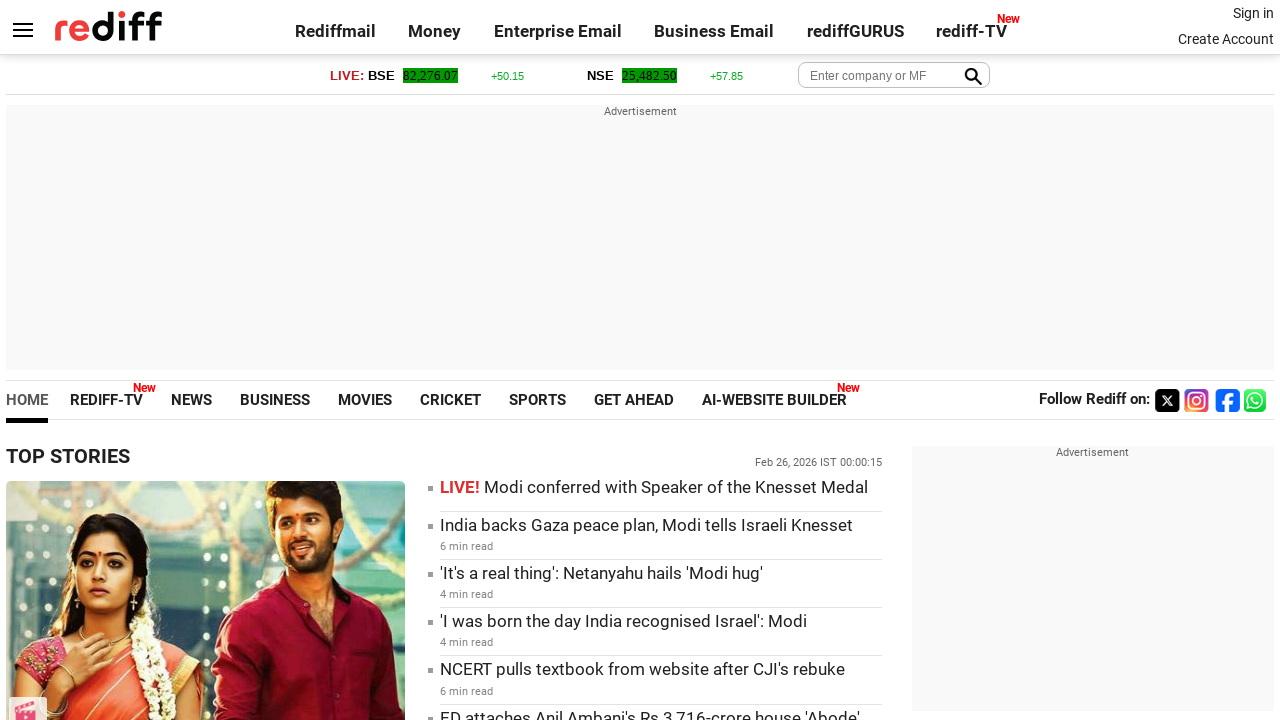

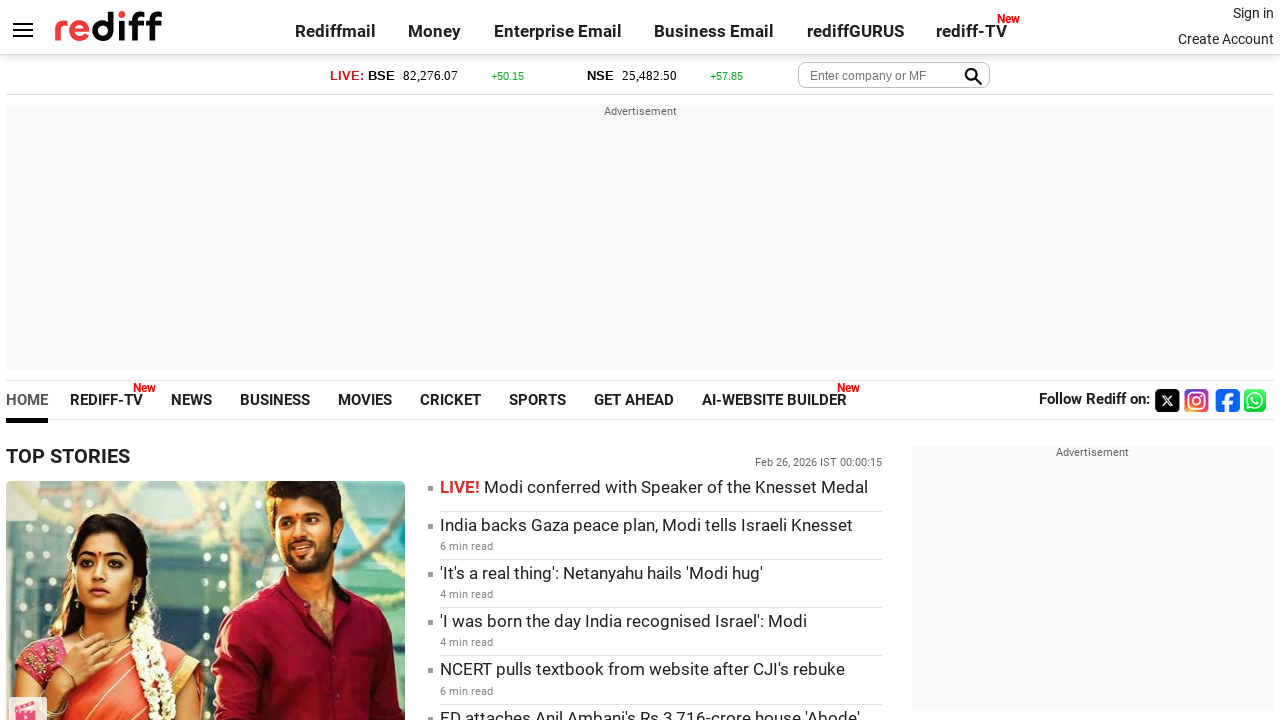